Tests pizza ordering website by clicking on pizza order button and navigating to drinks section

Starting URL: https://express-pizza.by

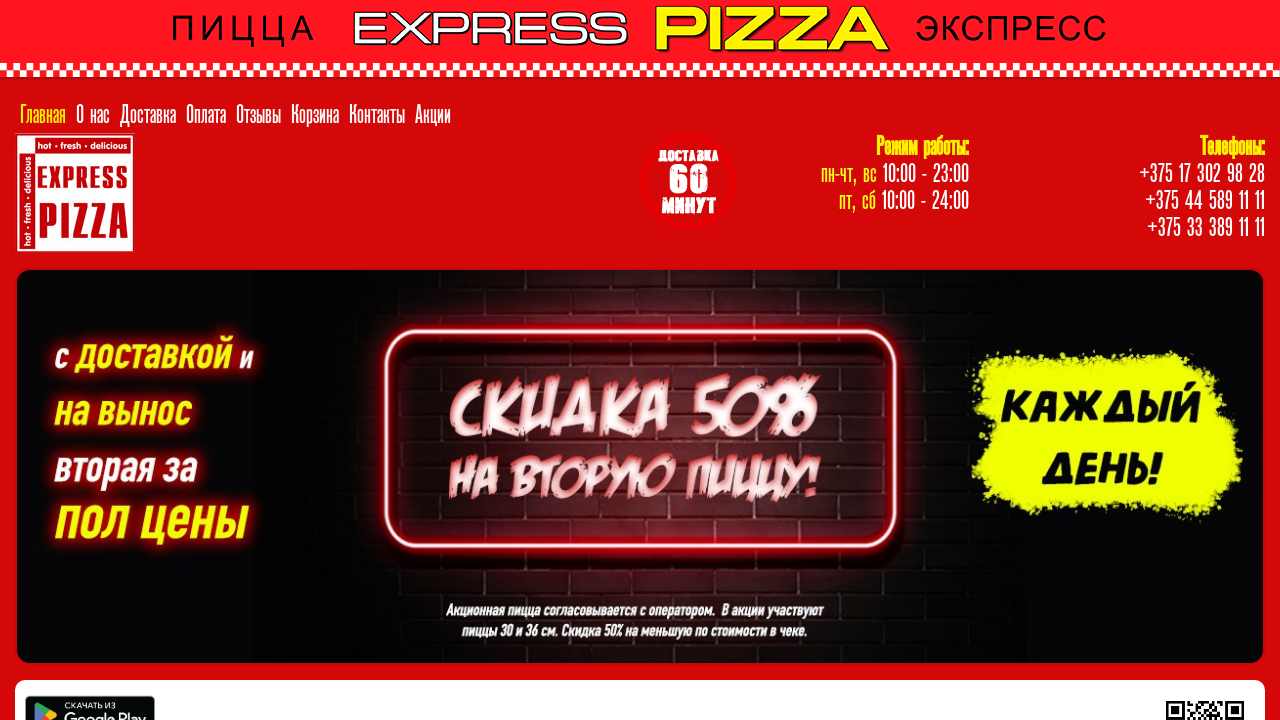

Waited for pizza order button to be present
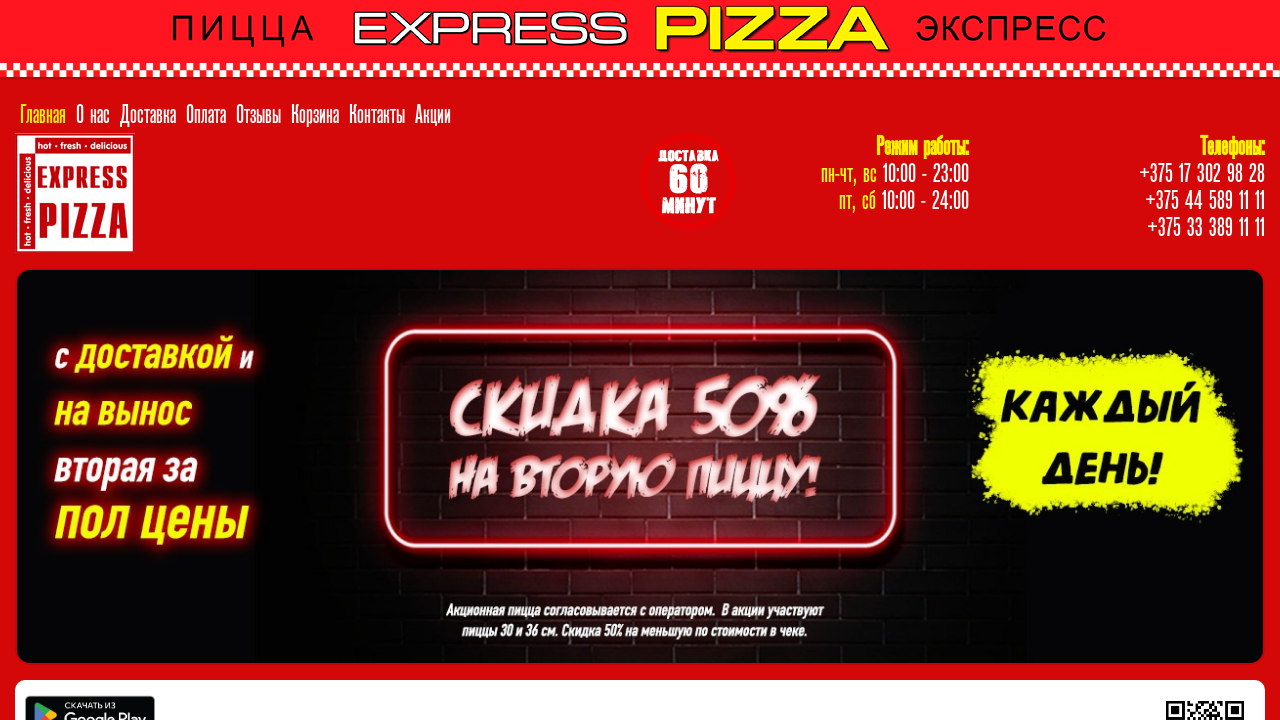

Clicked on Margarita 30cm pizza order button at (485, 361) on xpath=//div/button[@id='edit-submit-42523']
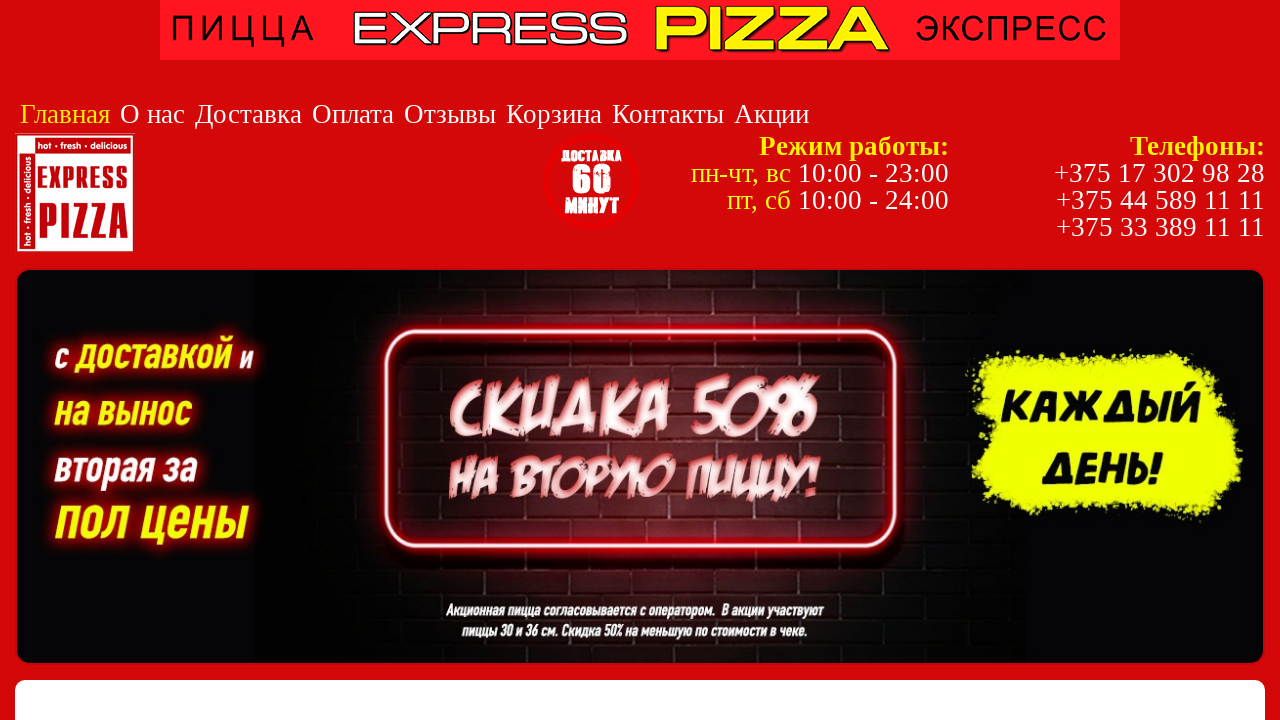

Clicked on Drinks navigation link at (1166, 361) on xpath=//a[text()='Напитки']
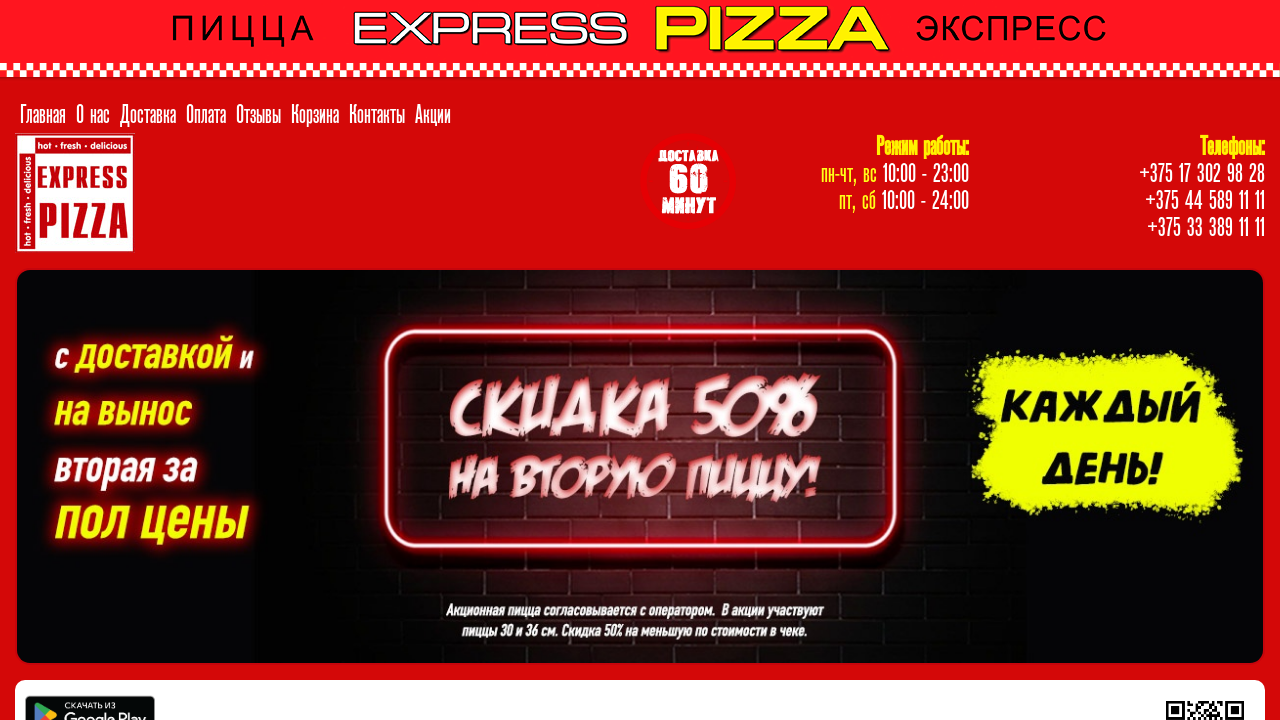

Waited for drinks page to load
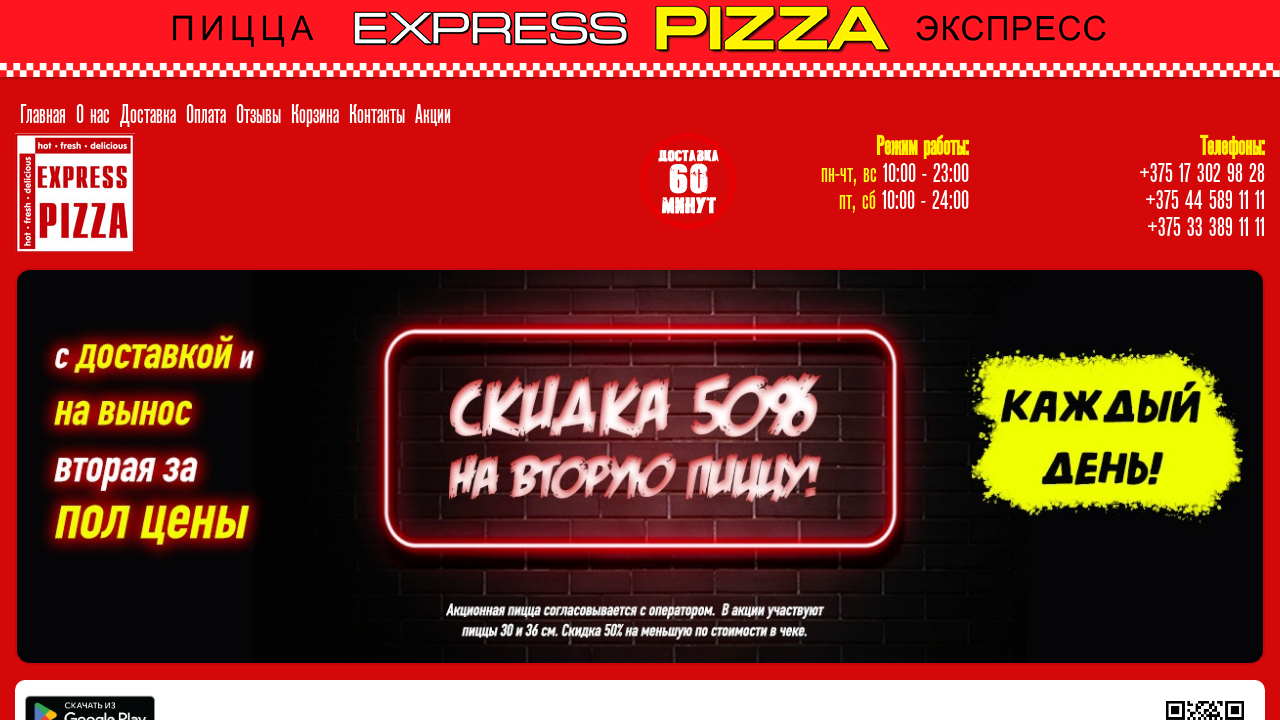

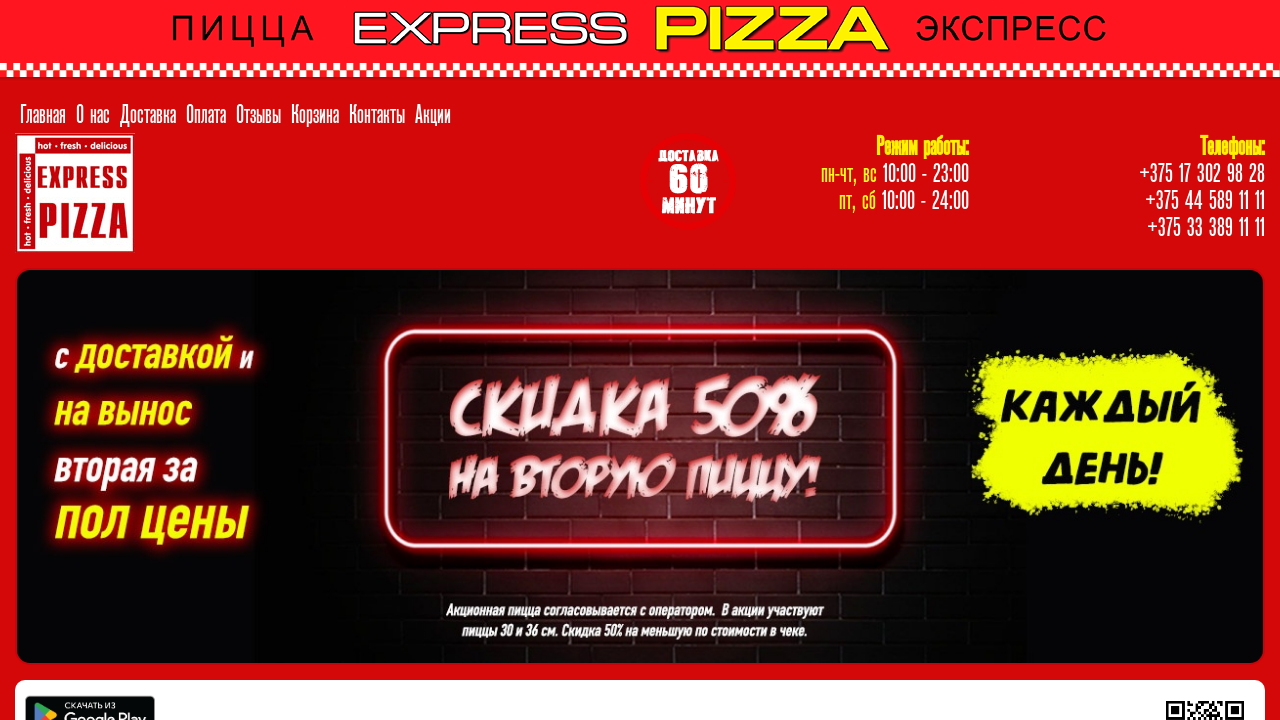